Tests dynamic loading by clicking Start and waiting for the loading icon to disappear before verifying Hello World text is displayed.

Starting URL: http://the-internet.herokuapp.com/dynamic_loading/2

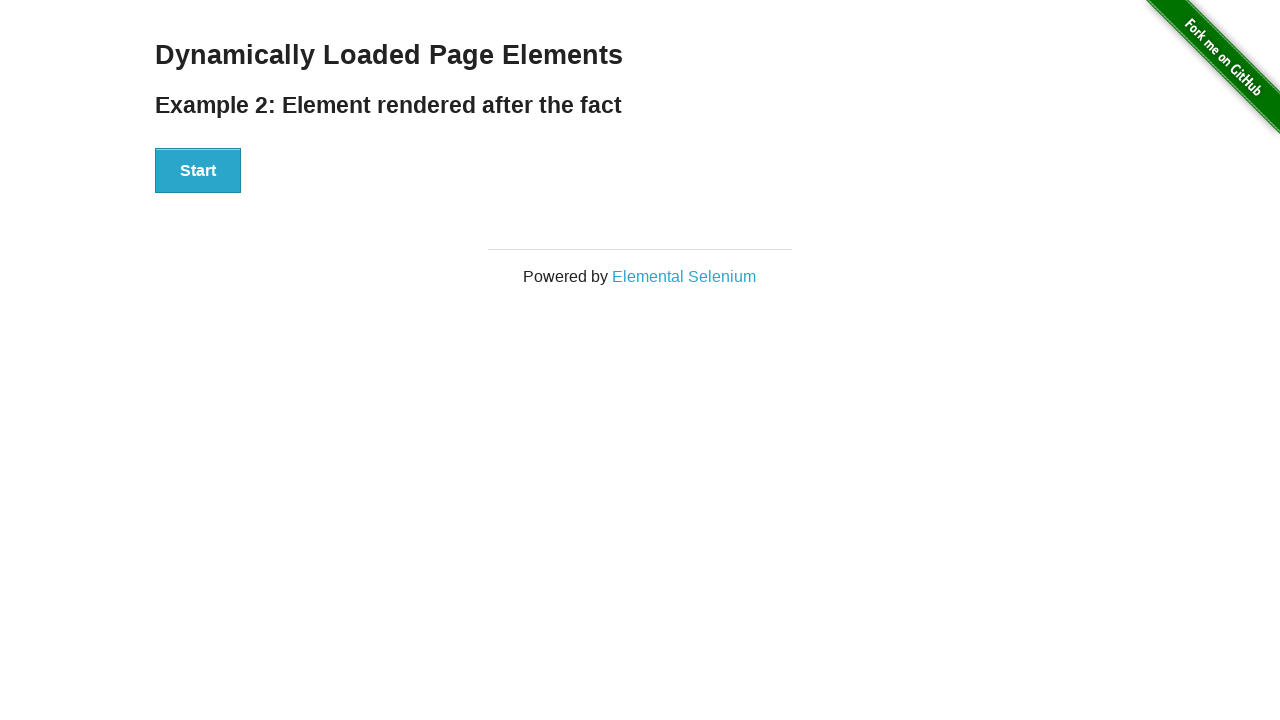

Clicked the Start button to initiate dynamic loading at (198, 171) on xpath=//button[contains(text(),'Start')]
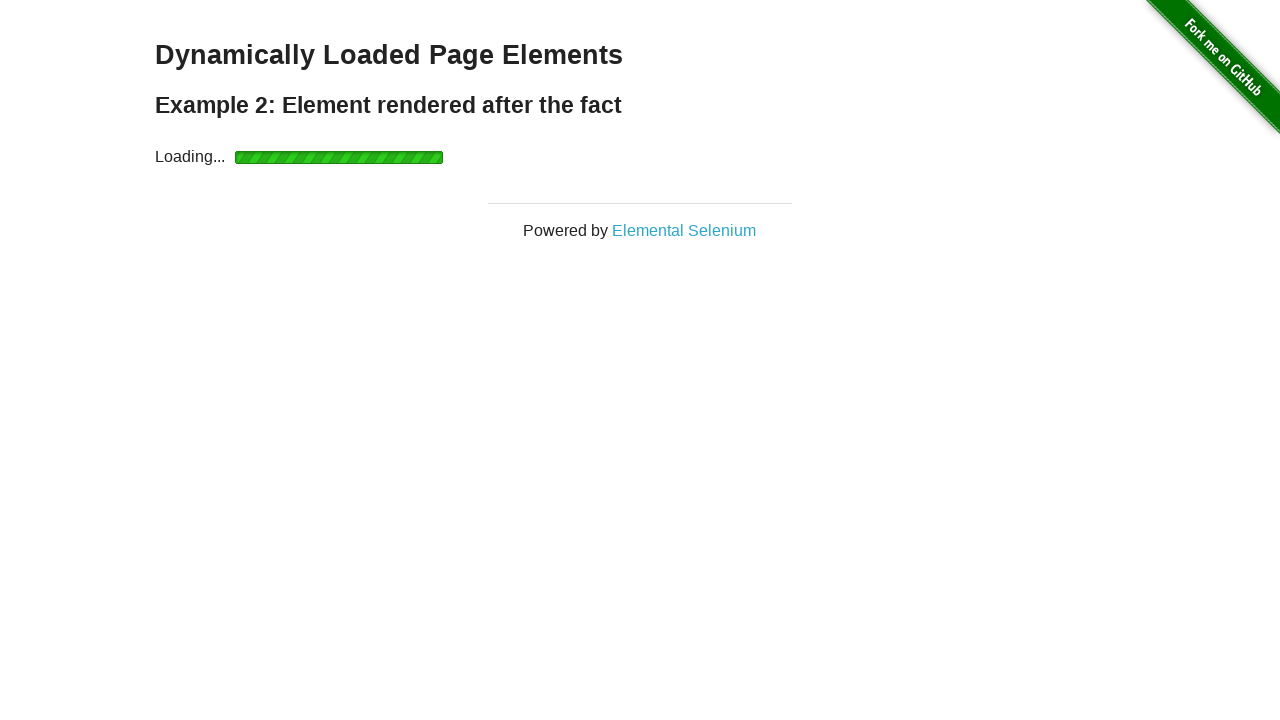

Waited for loading icon to disappear
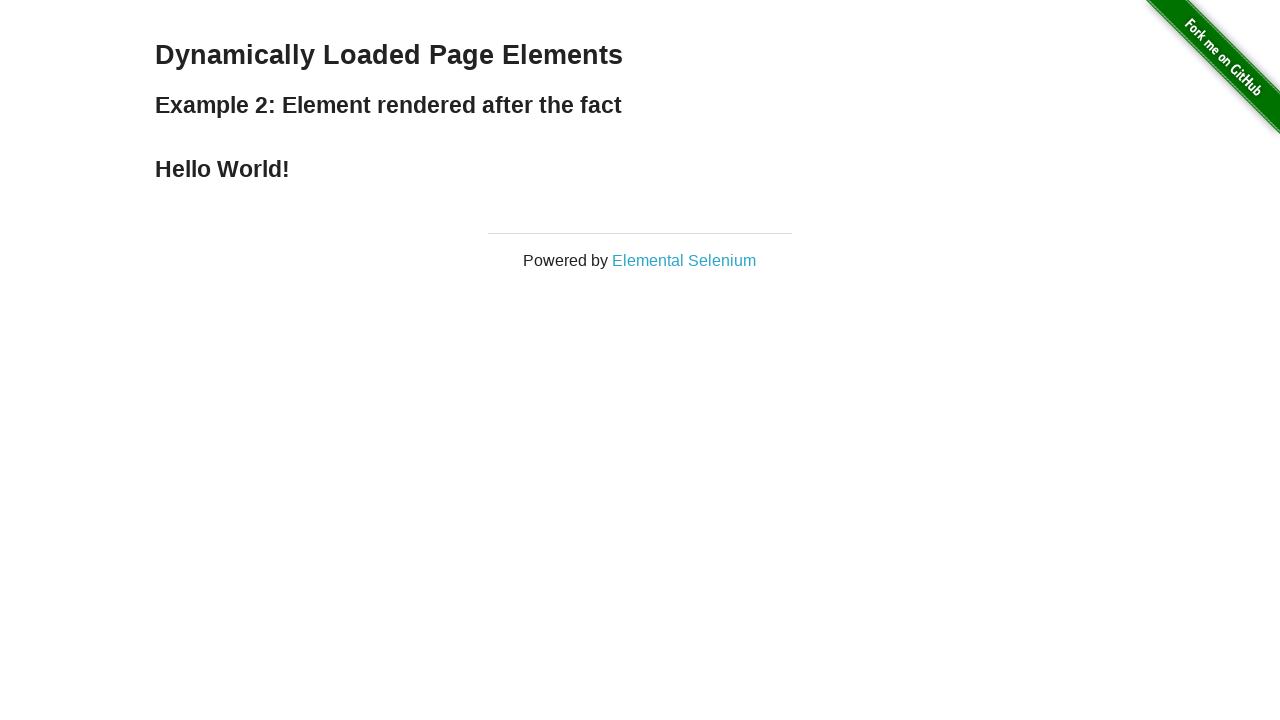

Verified Hello World! text is displayed
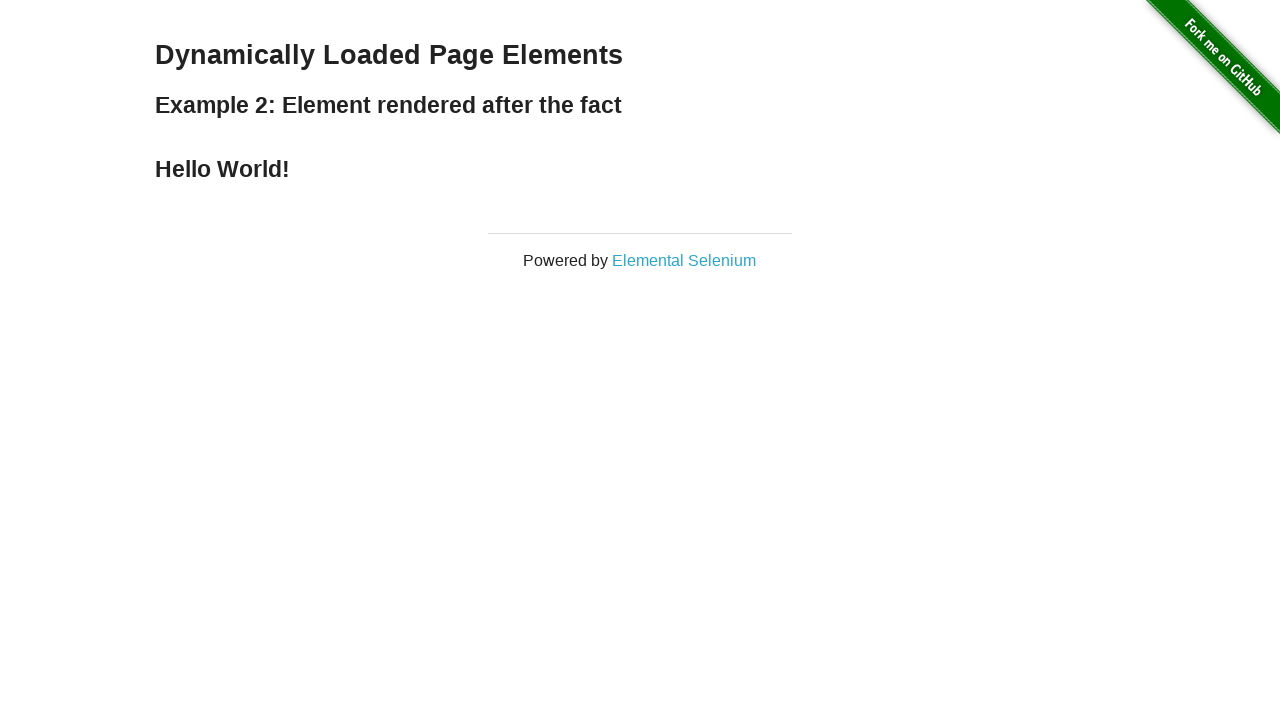

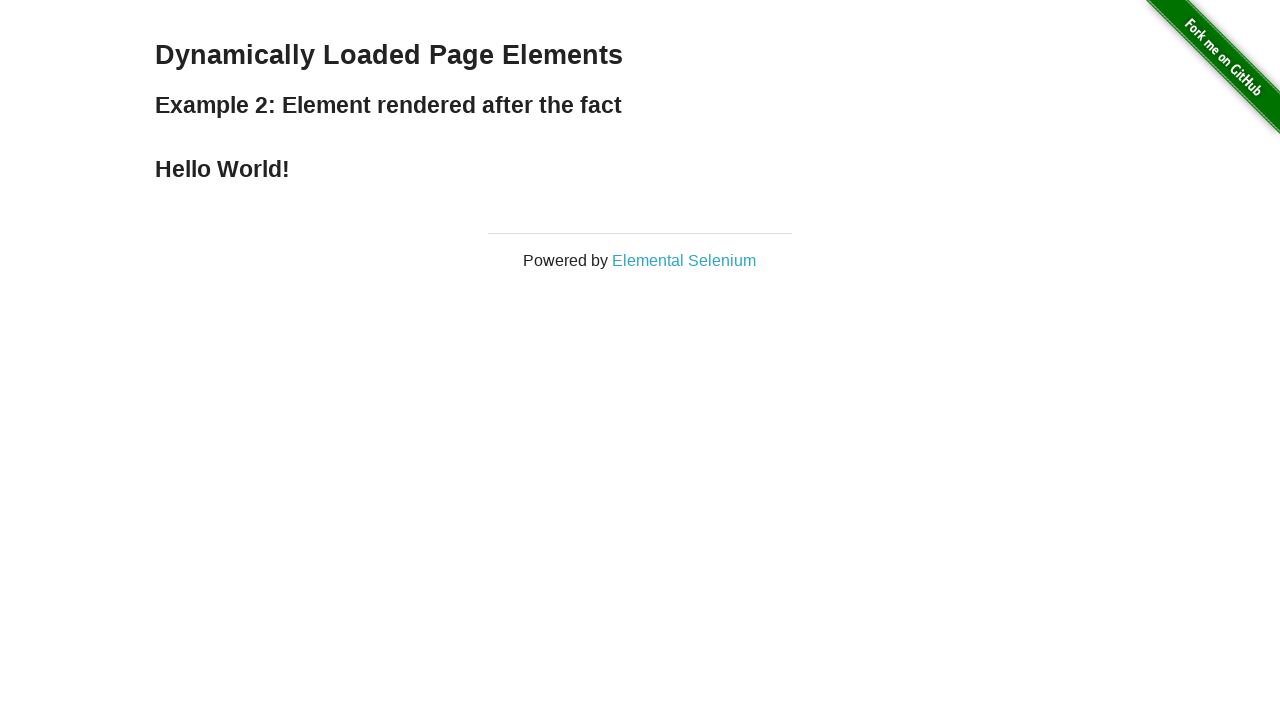